Tests drag and drop functionality within an iframe on the jQuery UI demo page by dragging an element and dropping it onto a target

Starting URL: https://jqueryui.com/droppable/

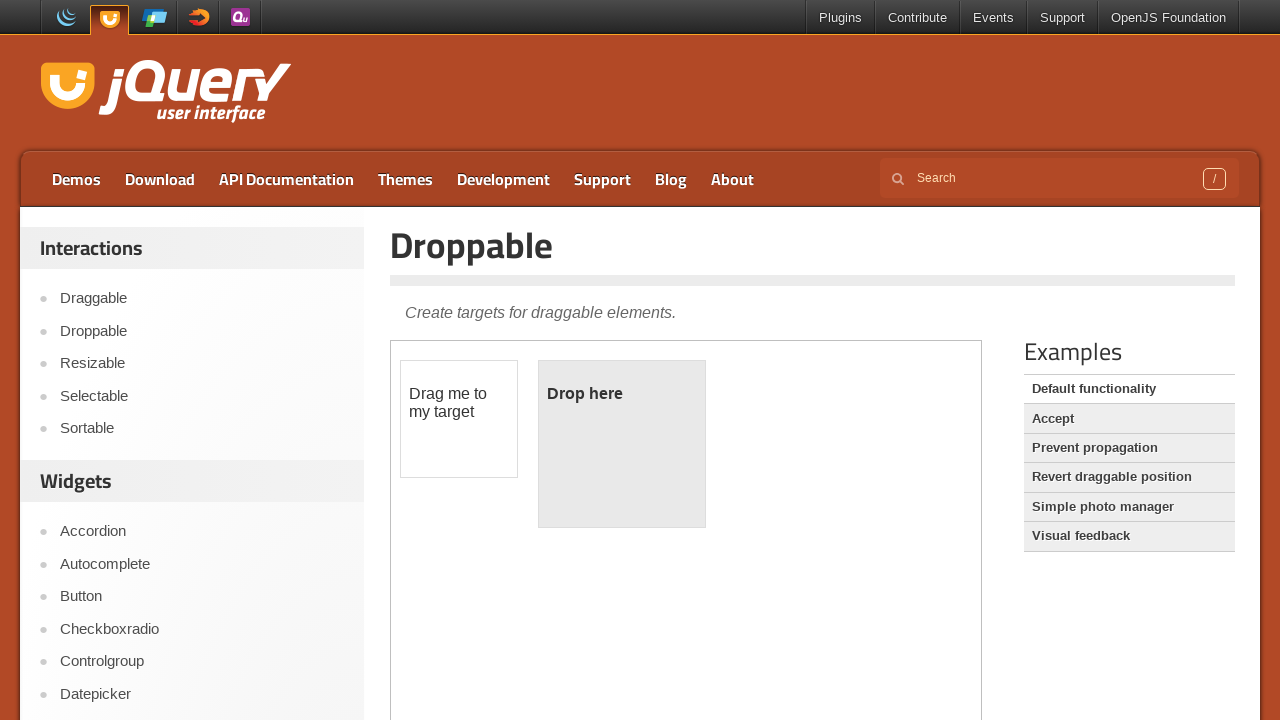

Located the demo iframe on the jQuery UI droppable page
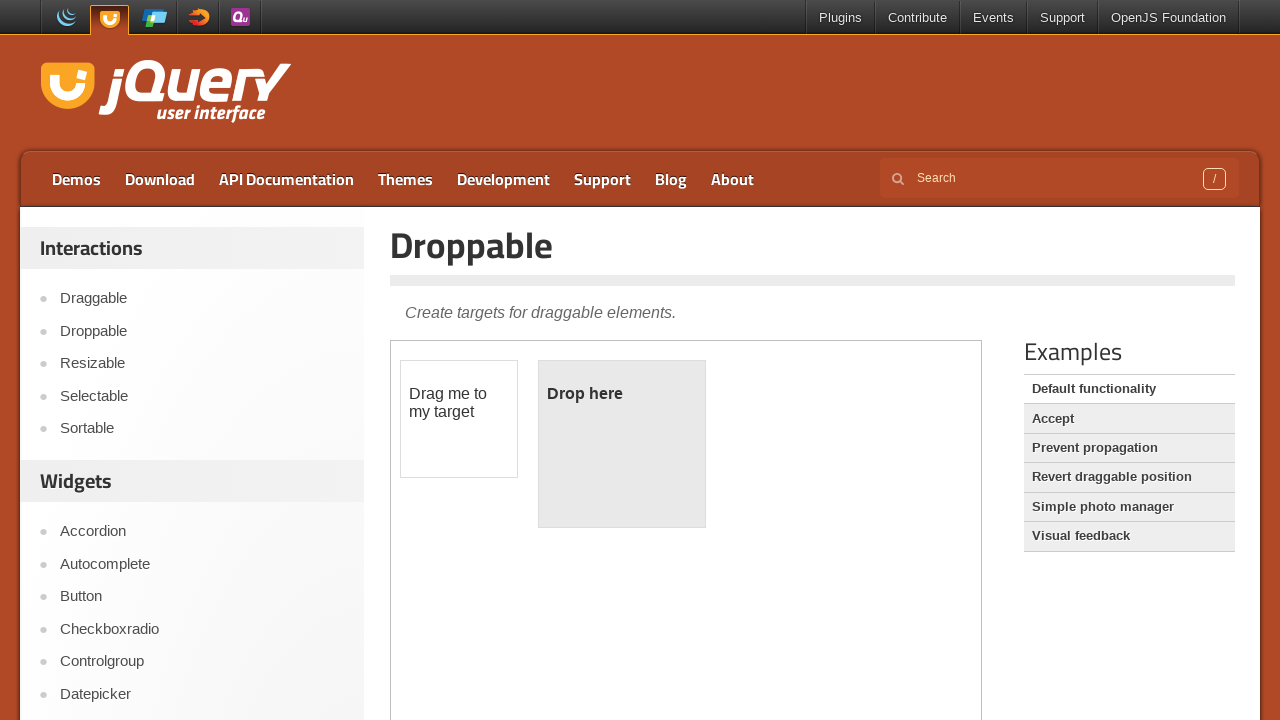

Located the draggable element with id 'draggable' within the iframe
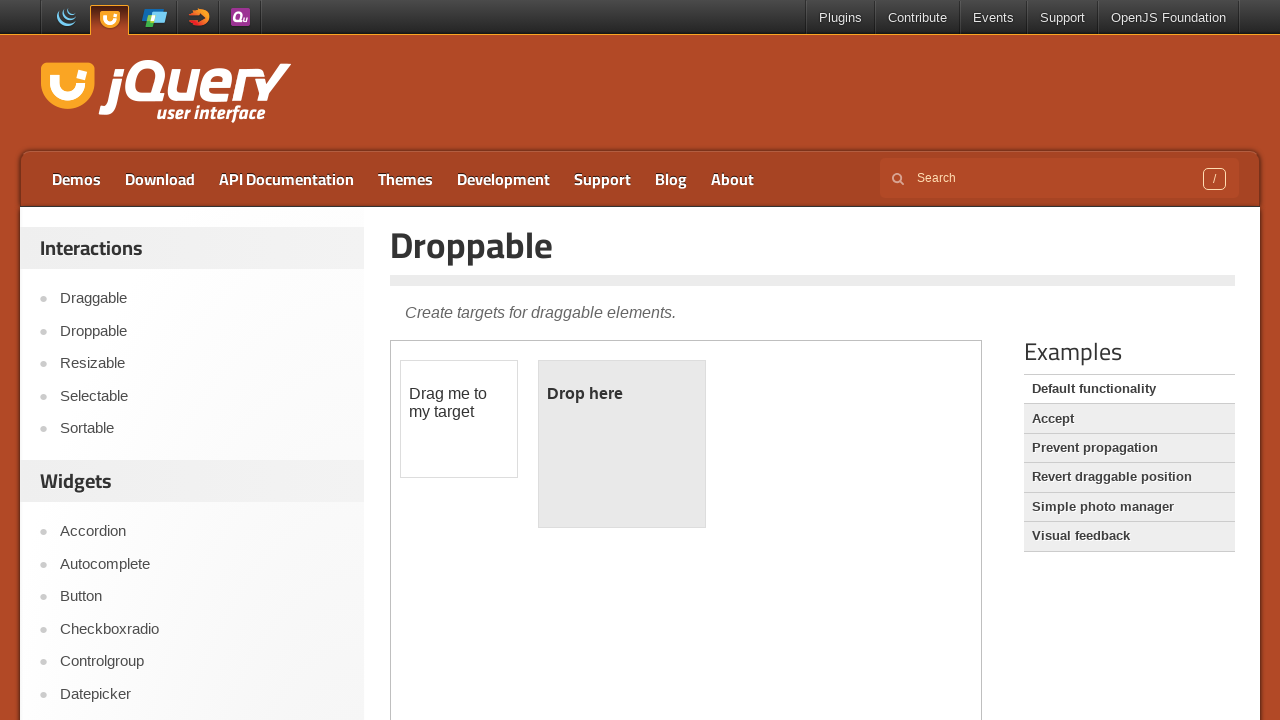

Located the droppable target element with id 'droppable' within the iframe
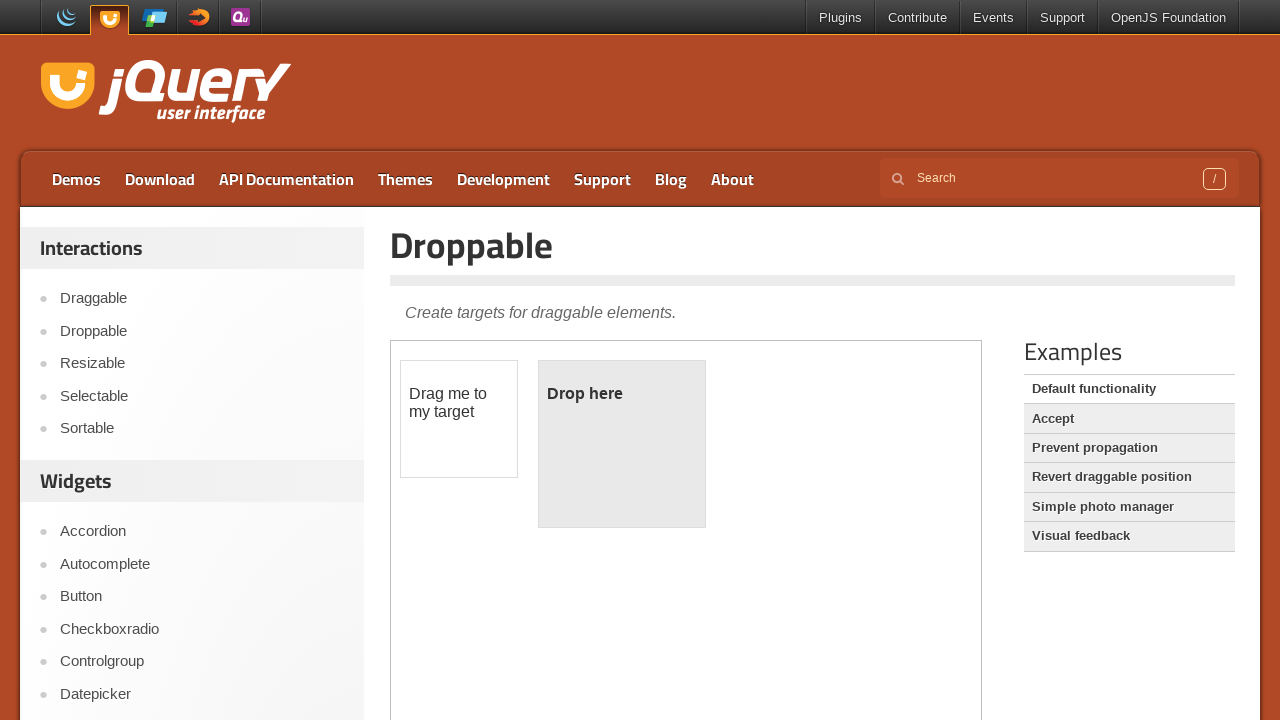

Dragged the draggable element and dropped it onto the droppable target at (622, 444)
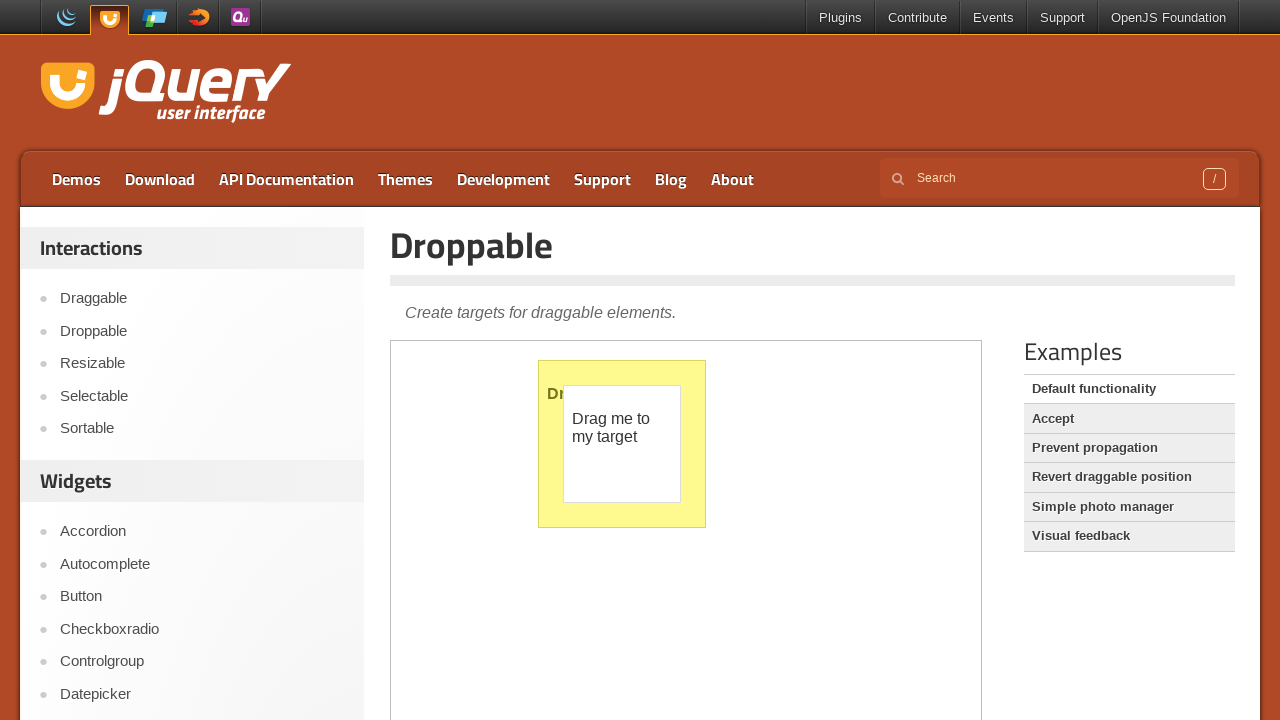

Verified page contains 1 iframe(s)
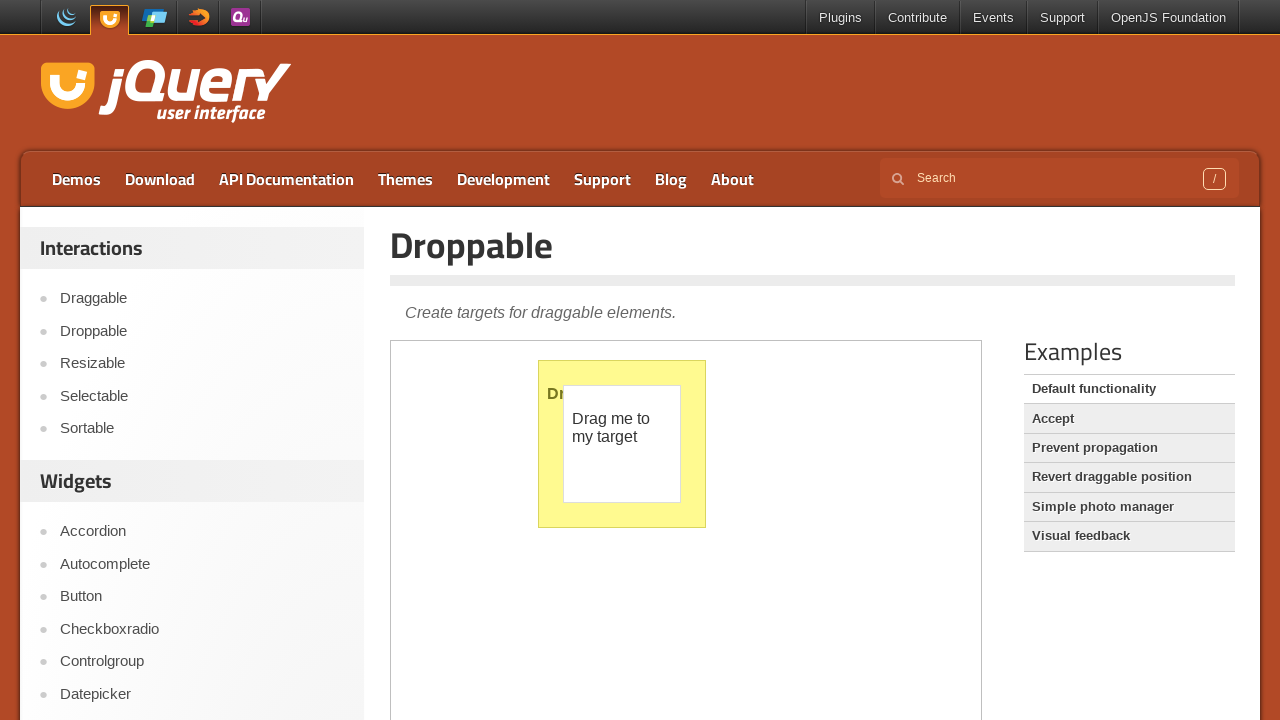

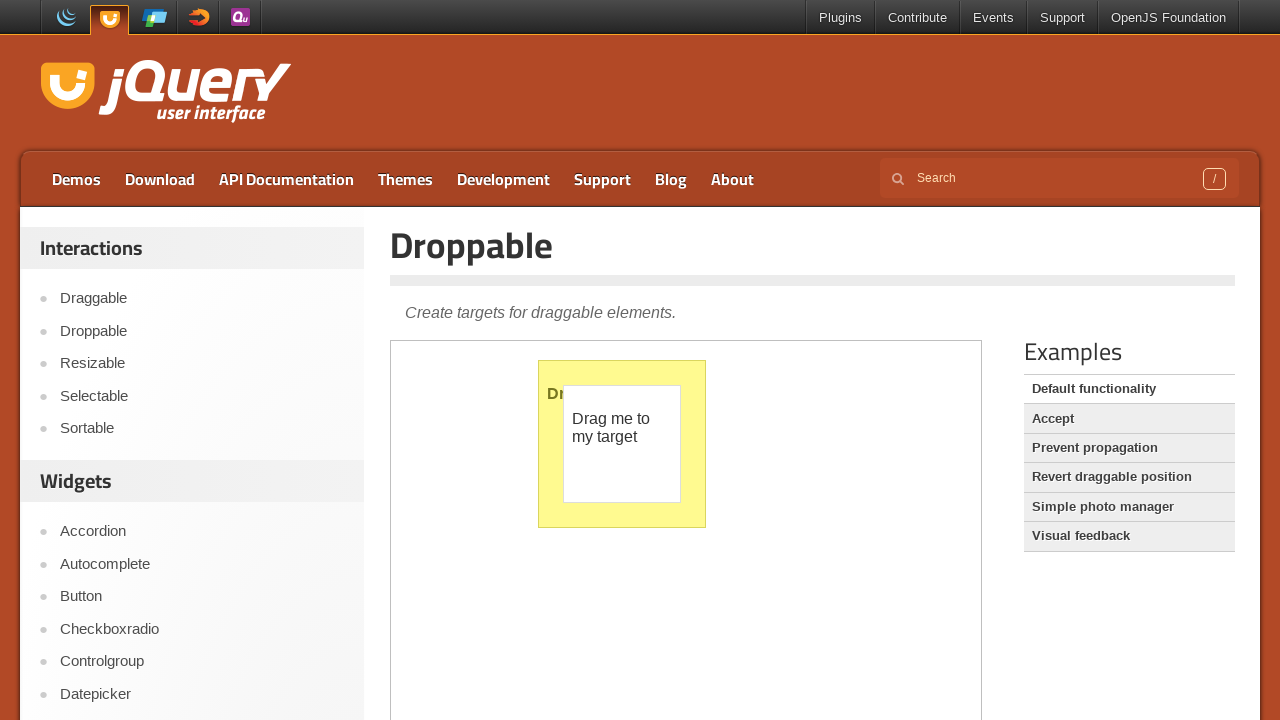